Tests handling of multiple browser windows by clicking a button that opens a new window, then iterating through all window handles to switch between them and verify they can be accessed.

Starting URL: https://skpatro.github.io/demo/links/

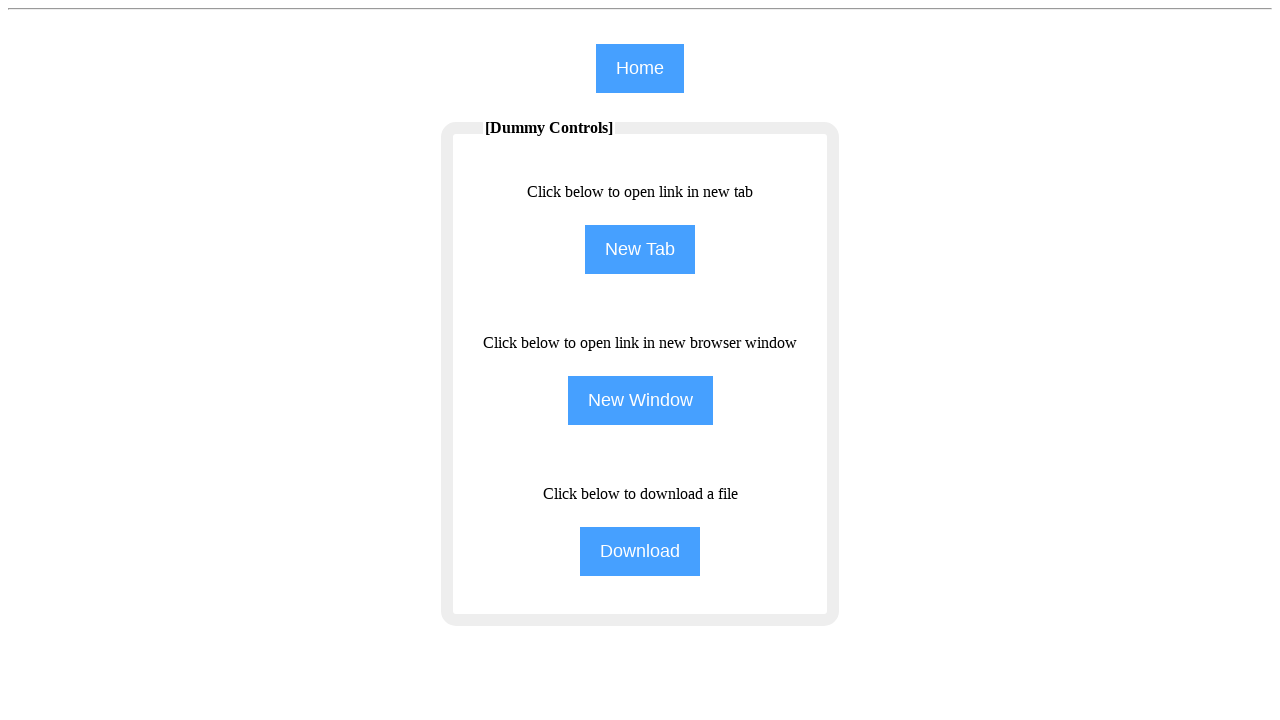

Clicked NewWindow button to open a new browser window at (640, 400) on input[name='NewWindow']
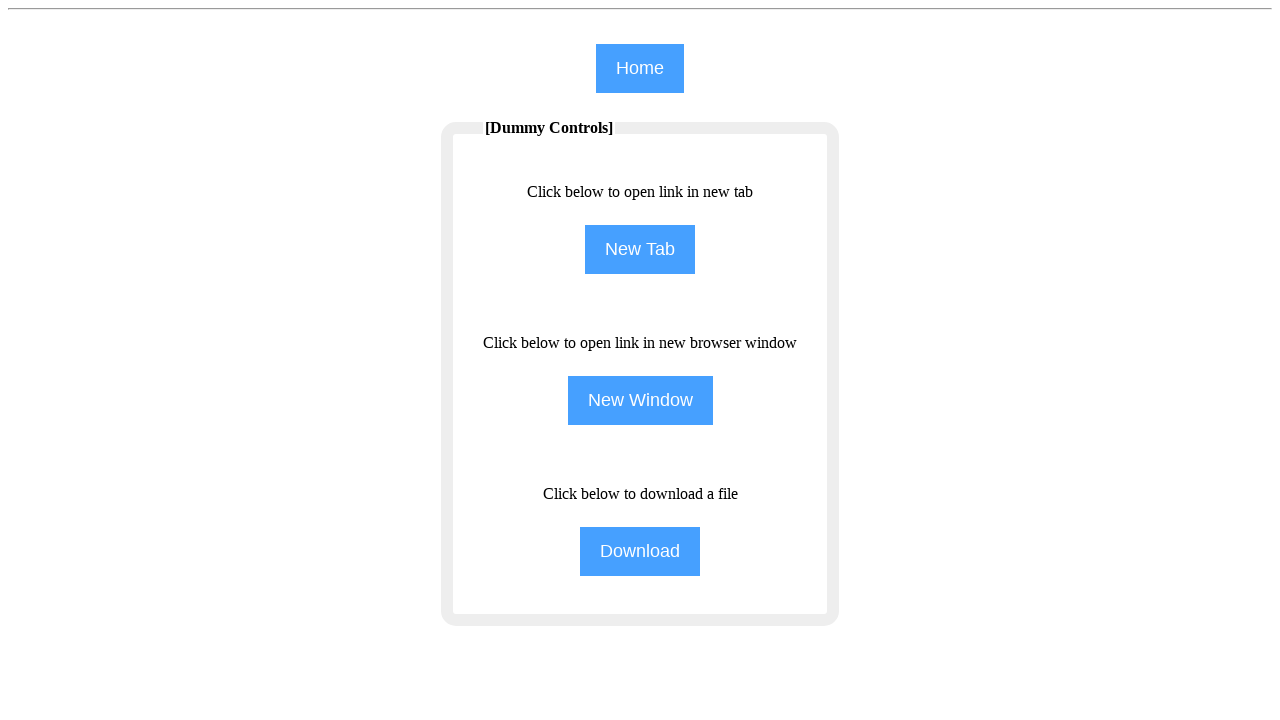

Captured the new page object from context
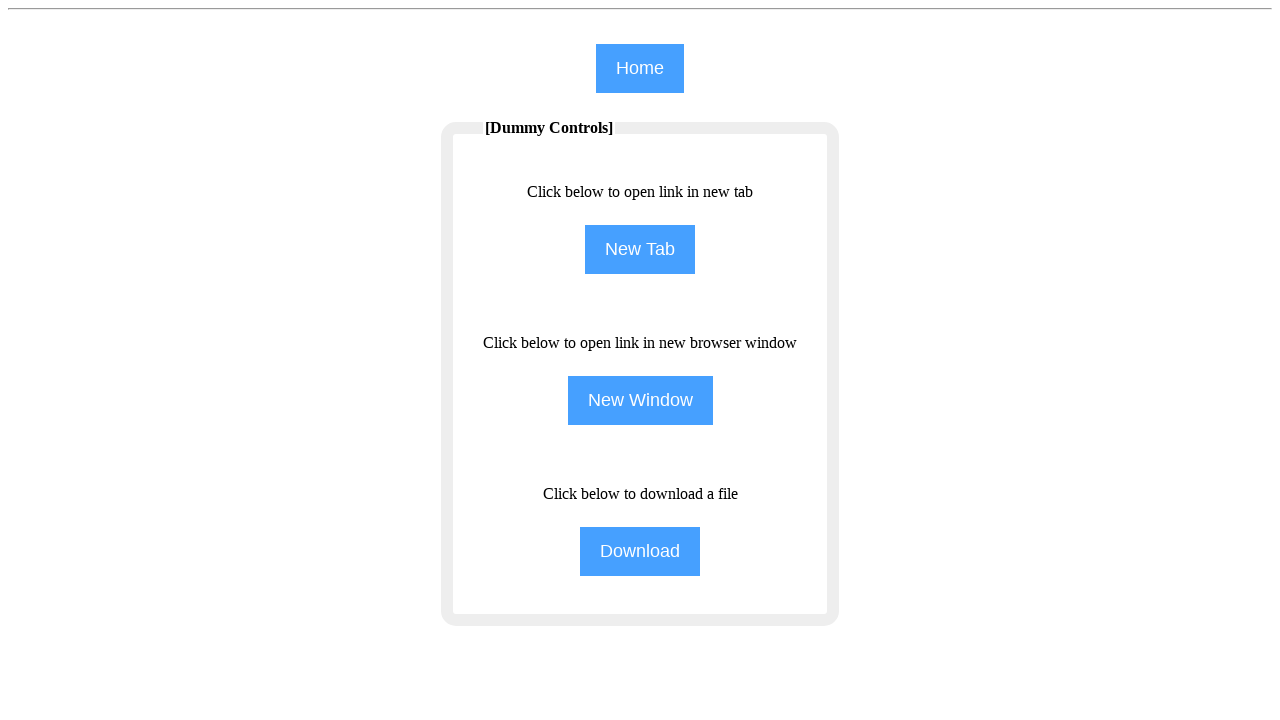

Waited for new page to fully load
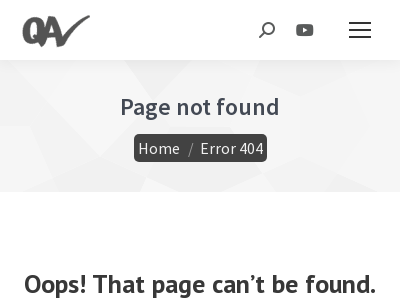

Retrieved all pages from browser context
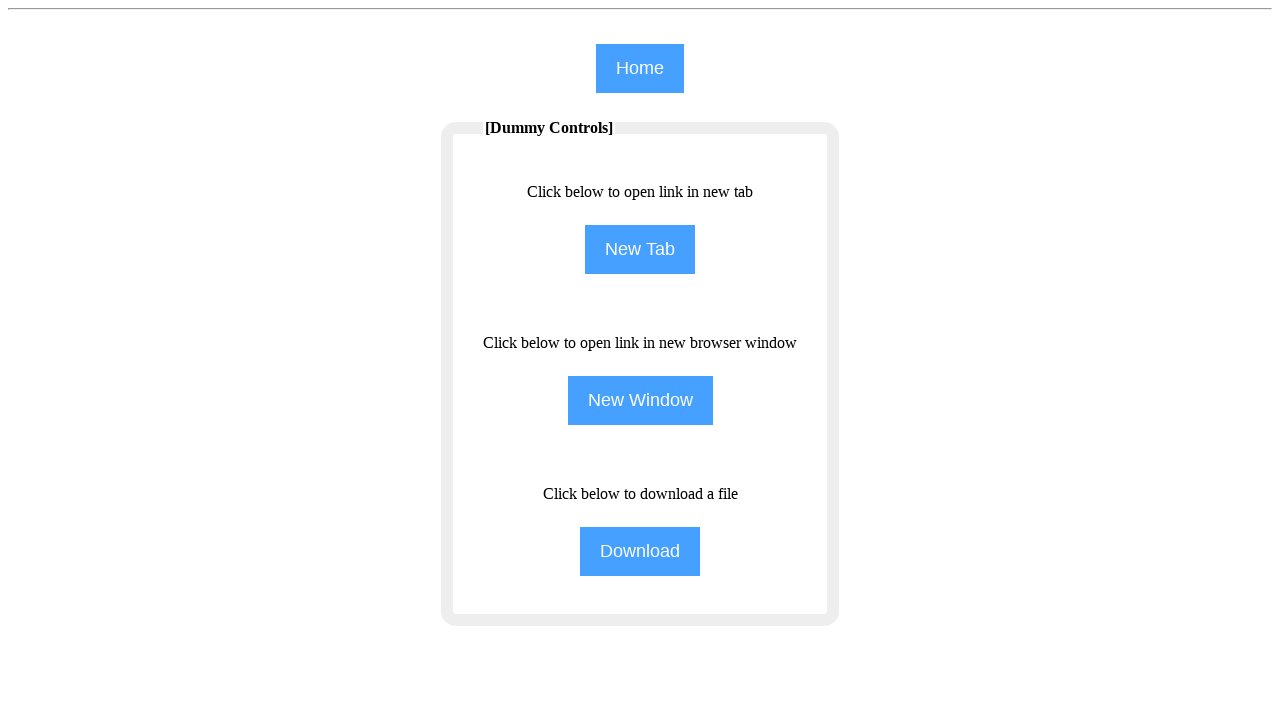

Retrieved title from page: 'Browser Windows'
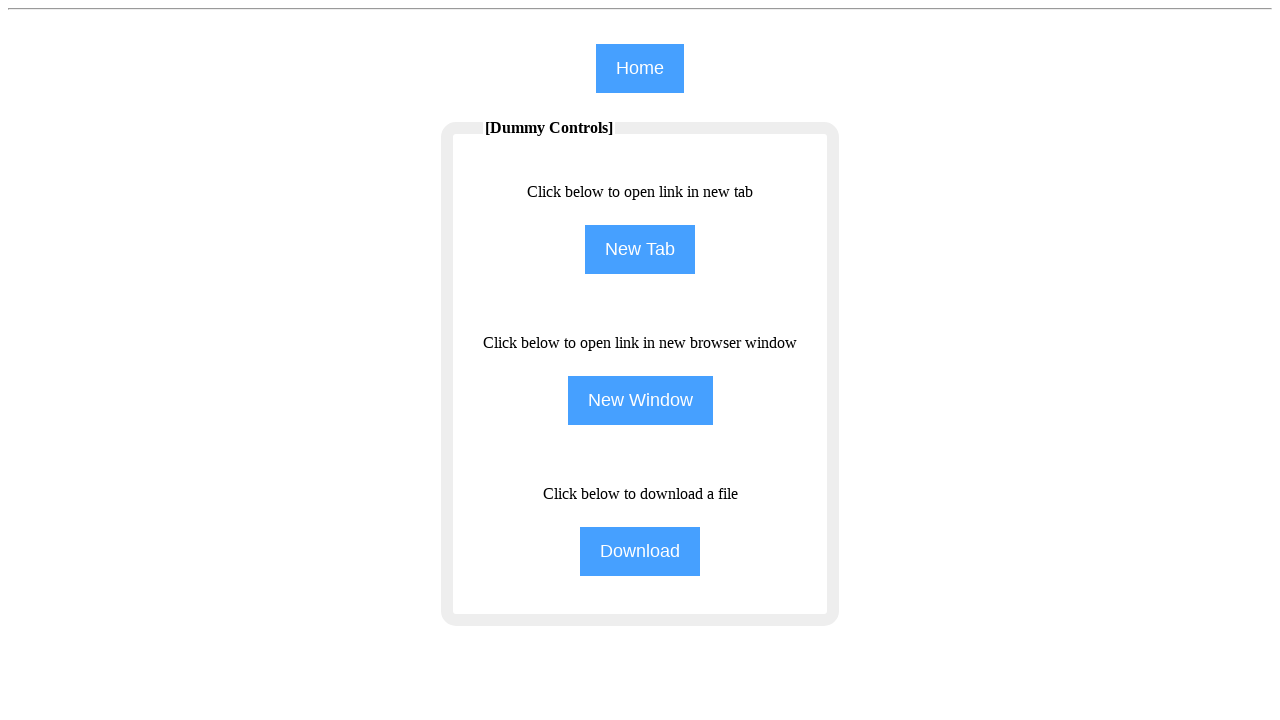

Retrieved title from page: 'Page not found - qavalidation'
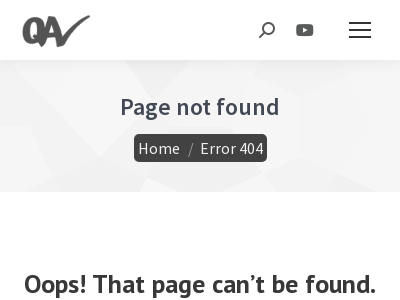

Closed the new browser window
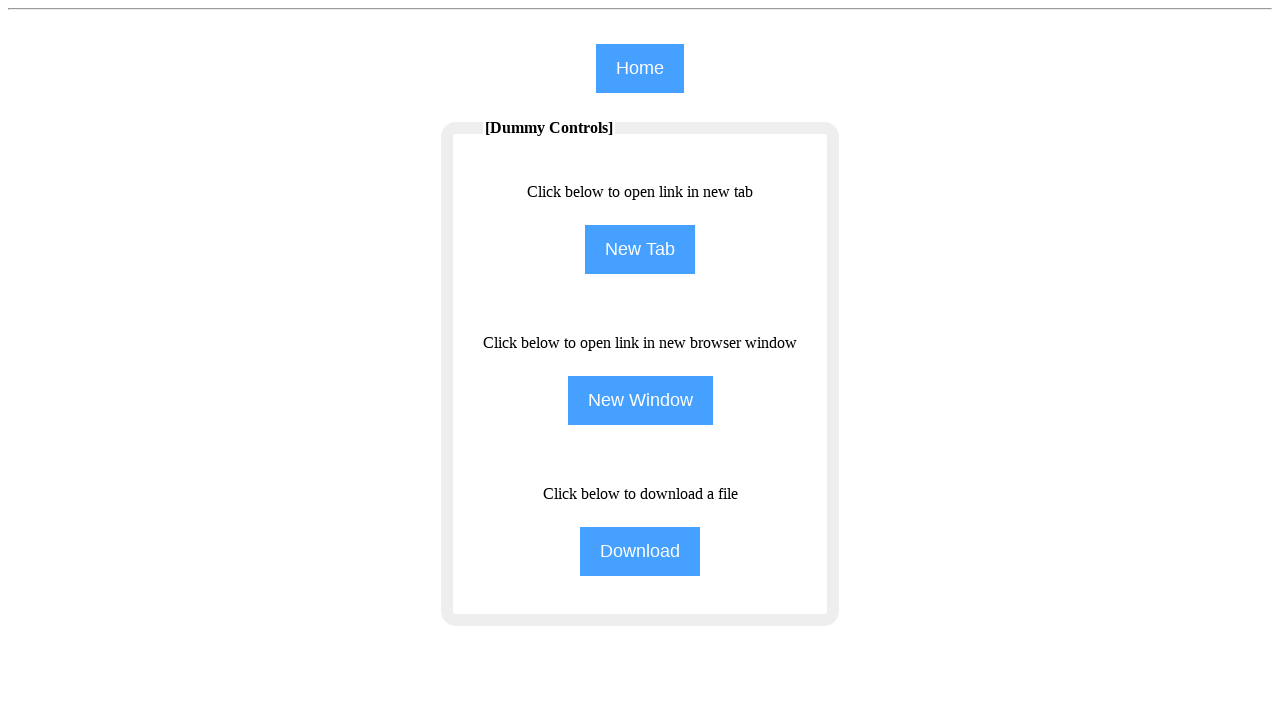

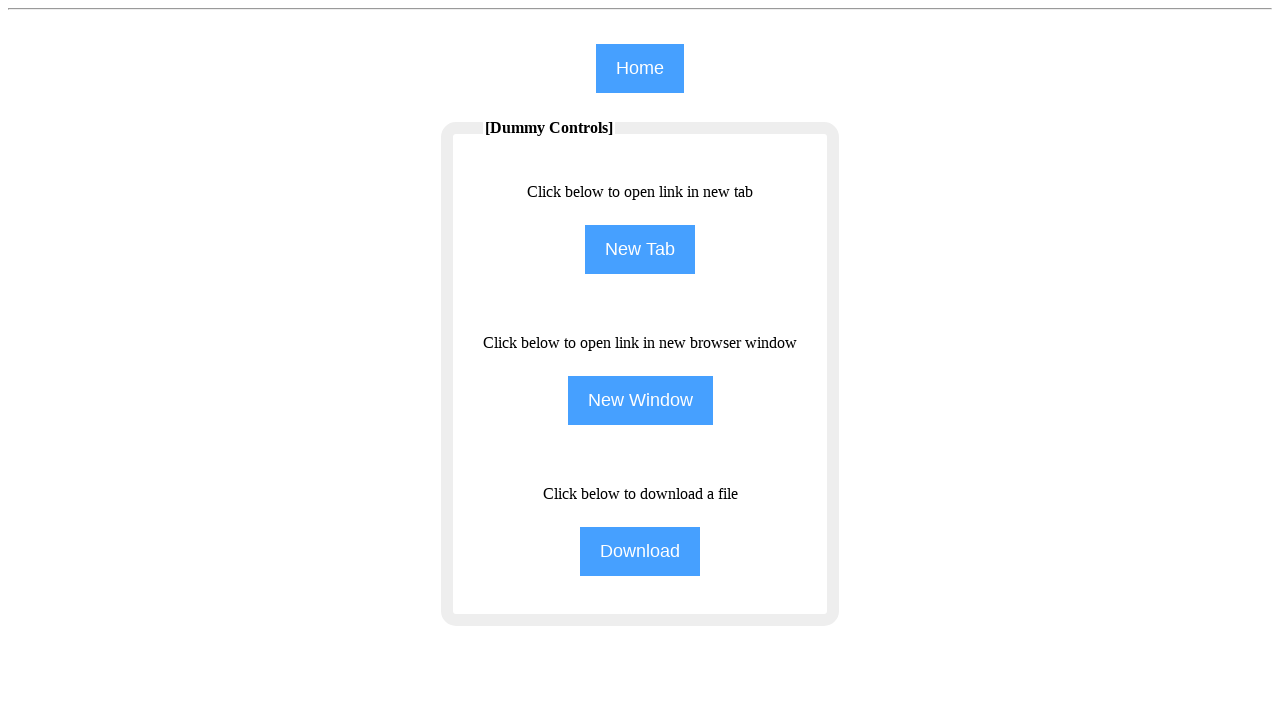